Tests login form validation by clicking the login button without entering credentials and verifying that appropriate error messages are displayed for empty username and password fields.

Starting URL: https://beta.docuport.app/

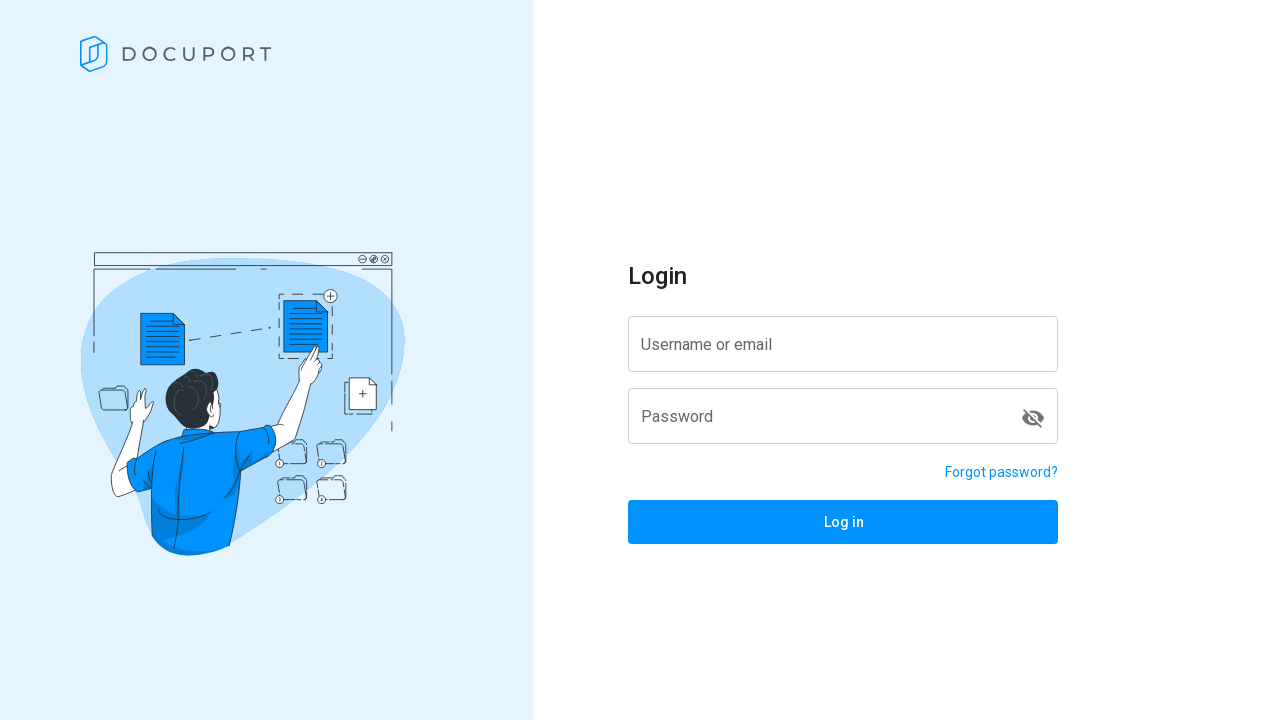

Clicked login button without entering credentials at (843, 522) on xpath=//div[@class='col col-12']/button
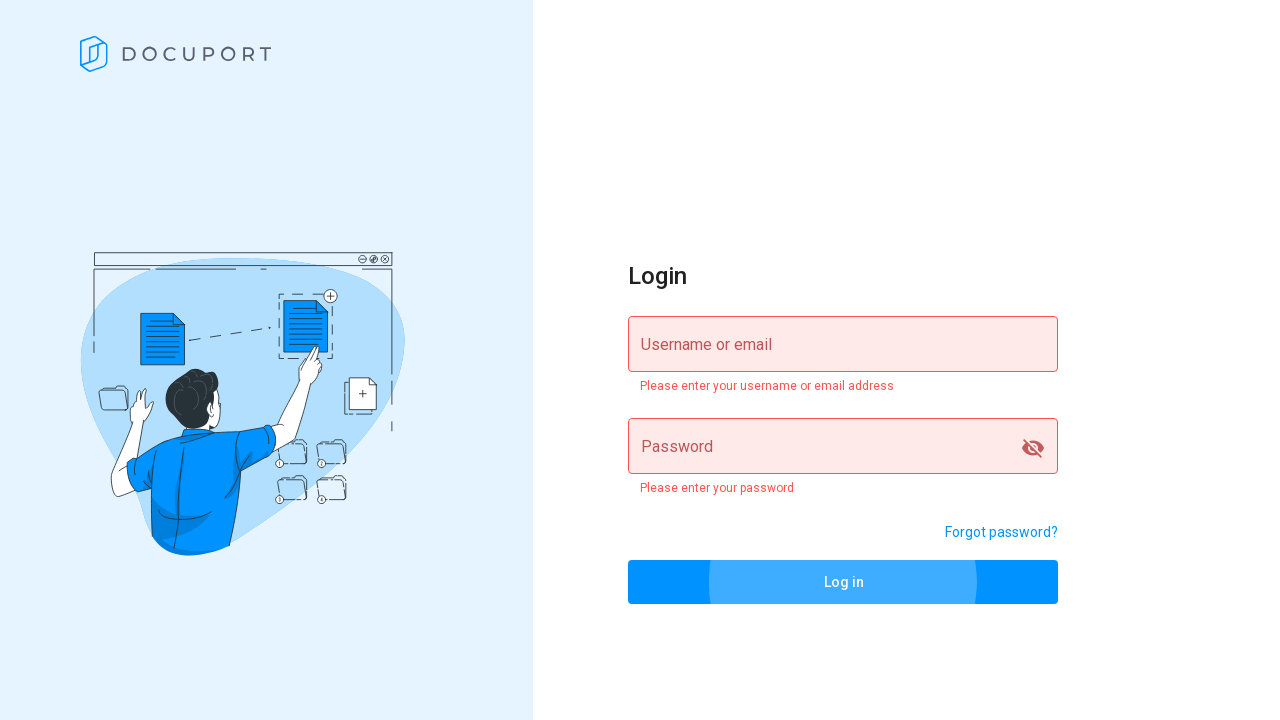

Verified error message for empty username/email field appeared
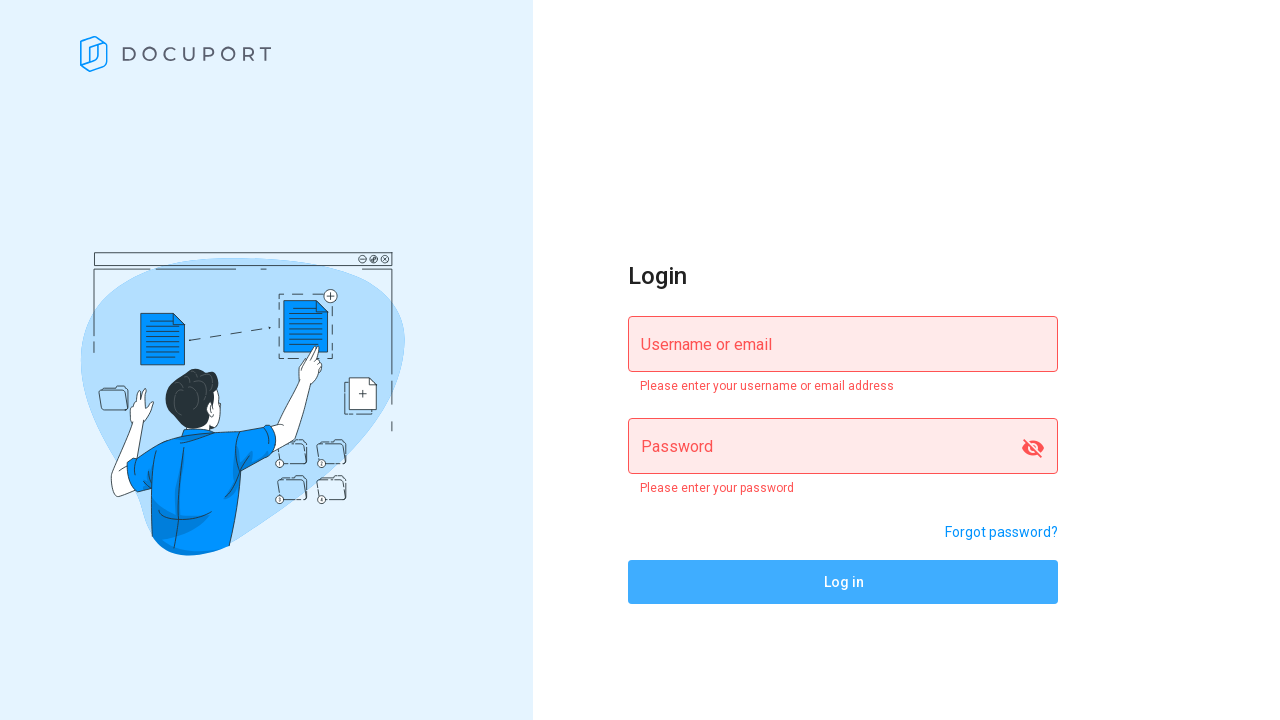

Verified error message for empty password field appeared
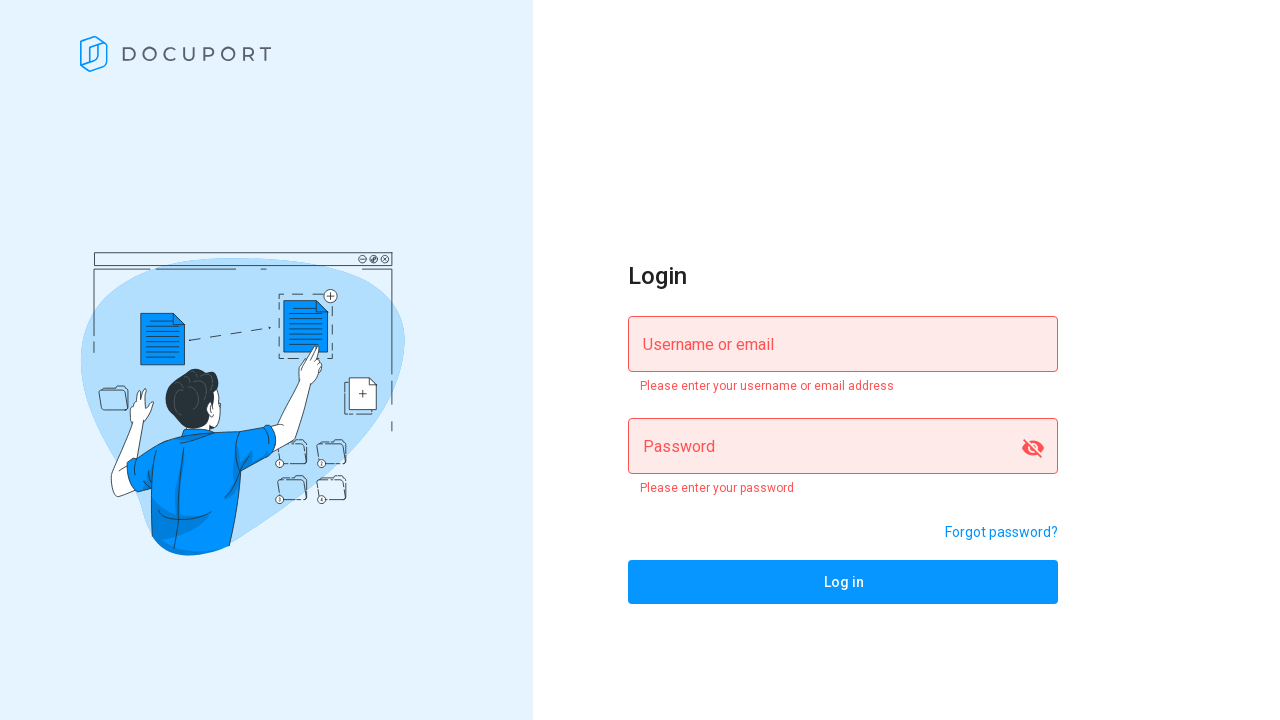

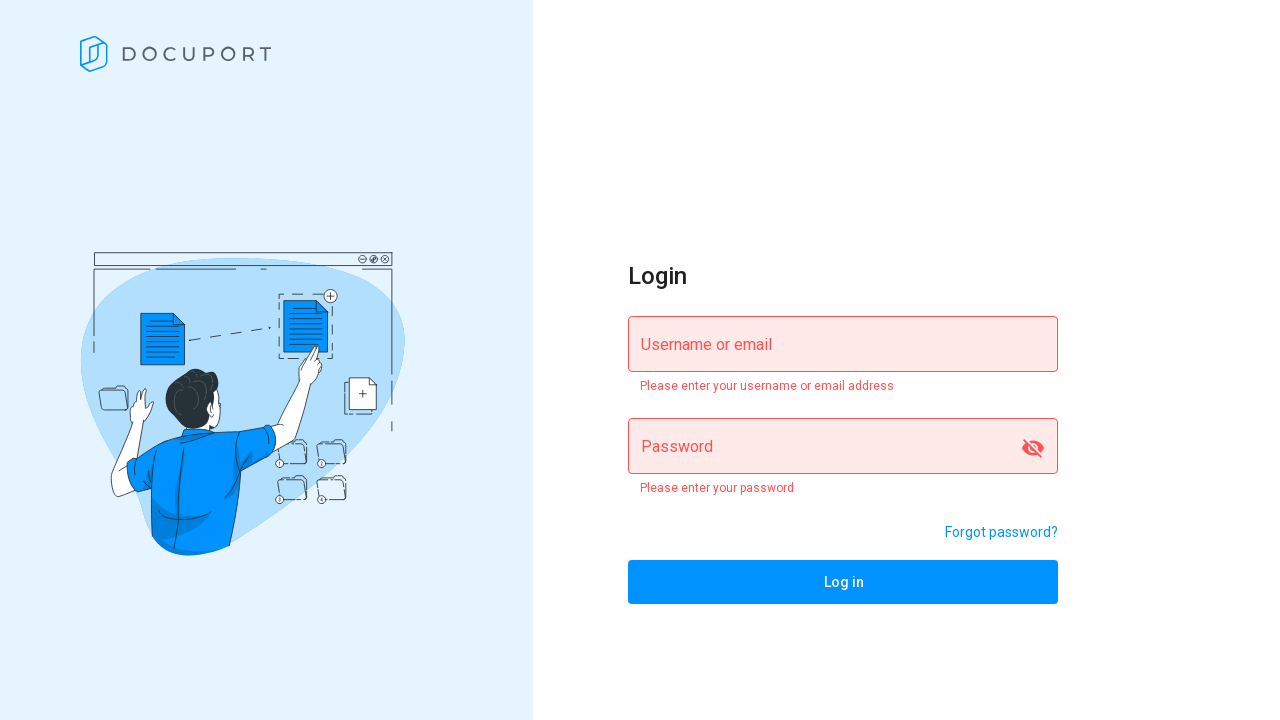